Navigates to akademiakodu.pl and verifies the menu links contain the expected text in the correct order

Starting URL: https://www.akademiakodu.pl/

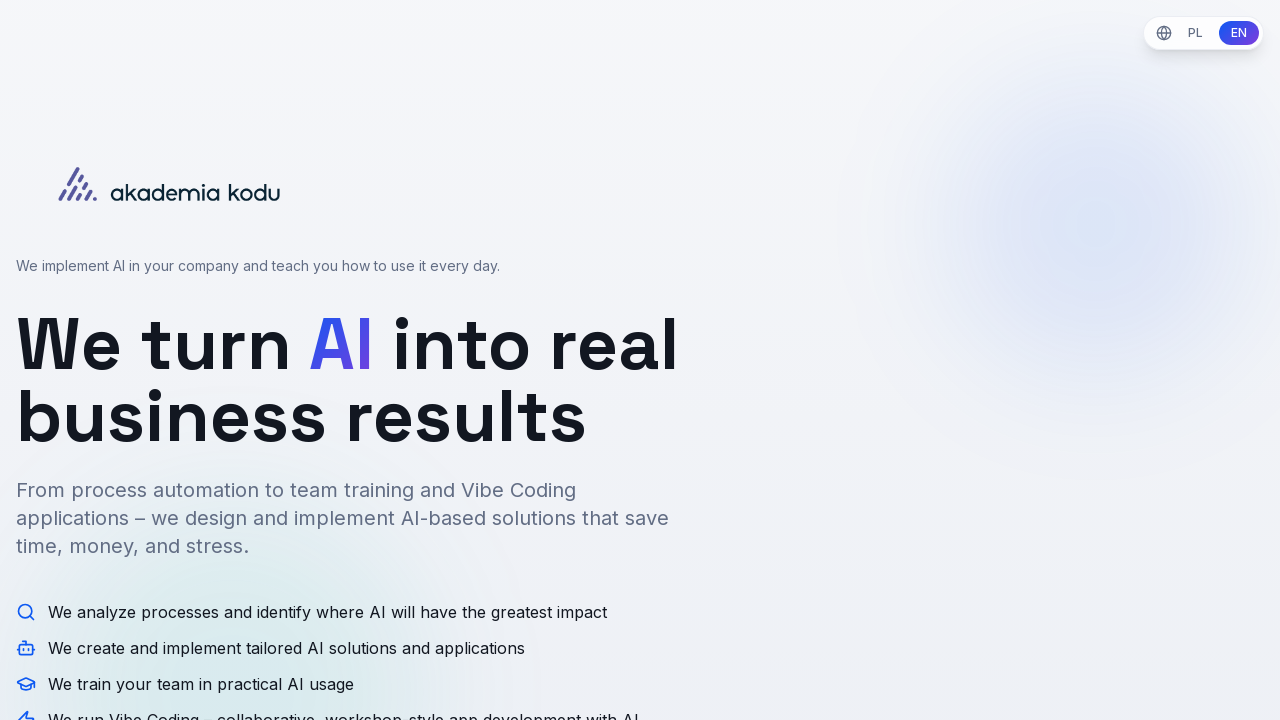

Navigated to akademiakodu.pl homepage
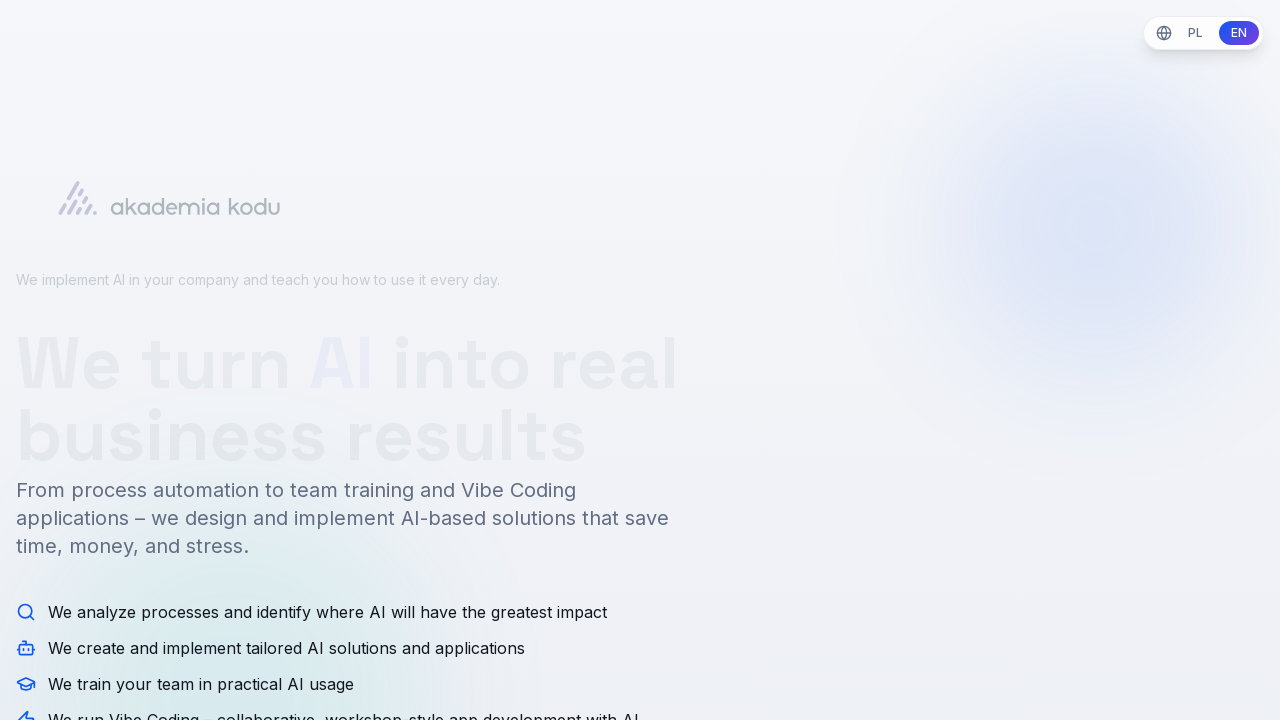

Located all menu links from menu-links div
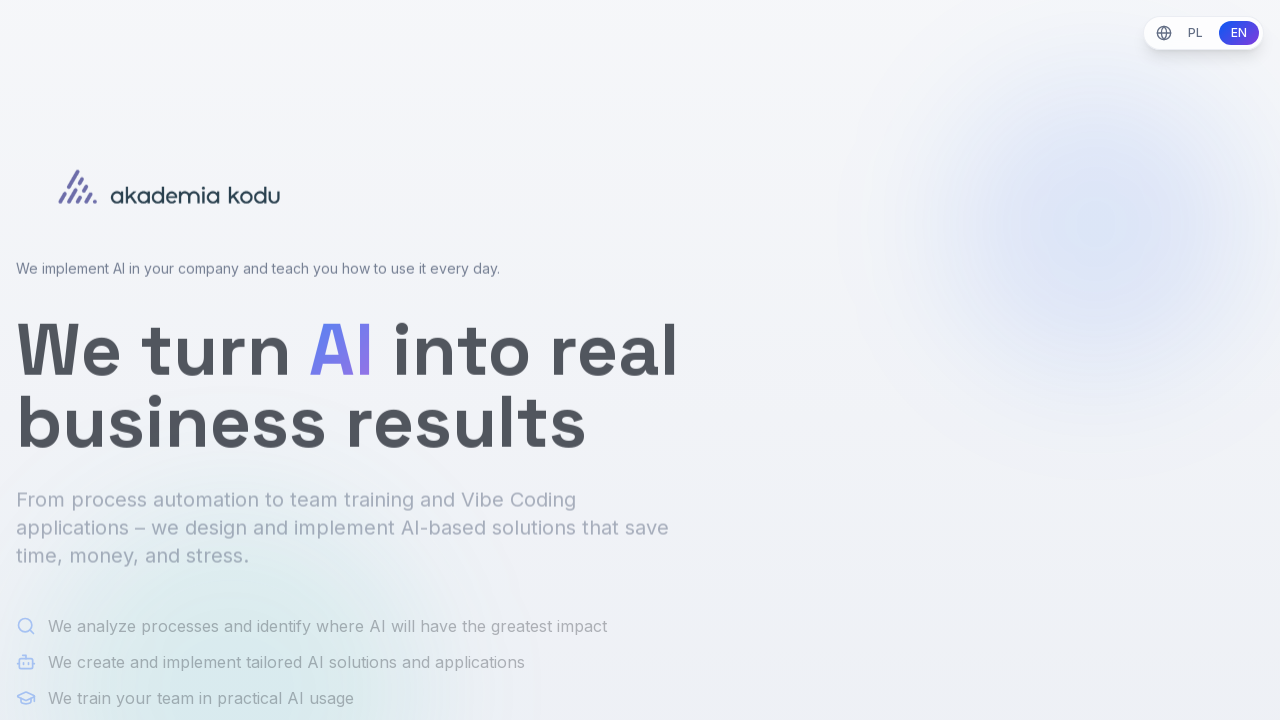

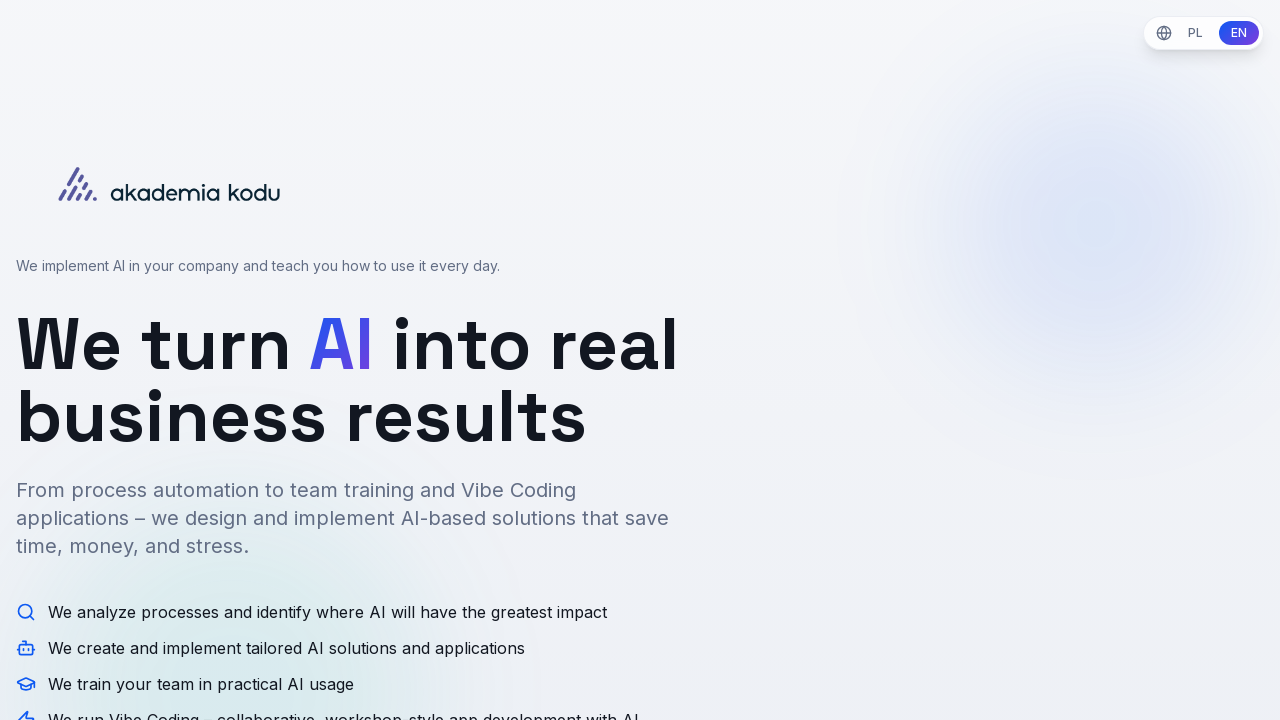